Tests that a todo item is removed if an empty text string is entered during editing

Starting URL: https://demo.playwright.dev/todomvc

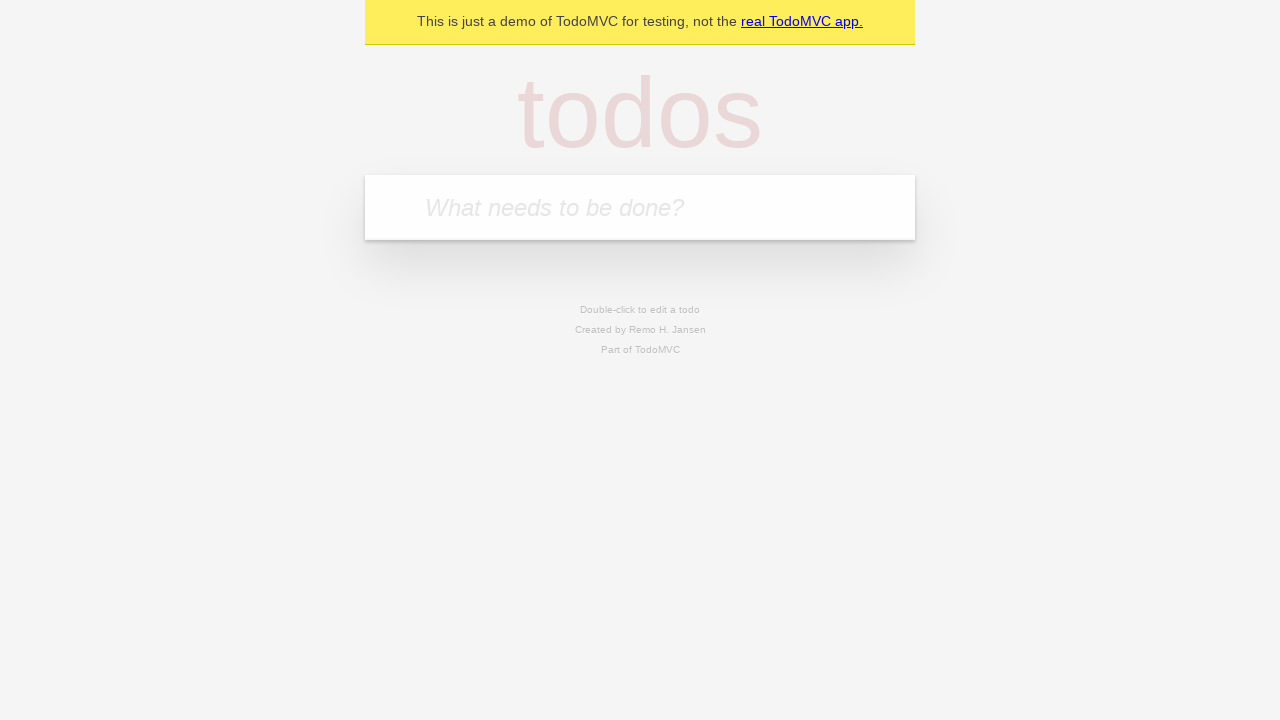

Filled todo input with 'buy some cheese' on internal:attr=[placeholder="What needs to be done?"i]
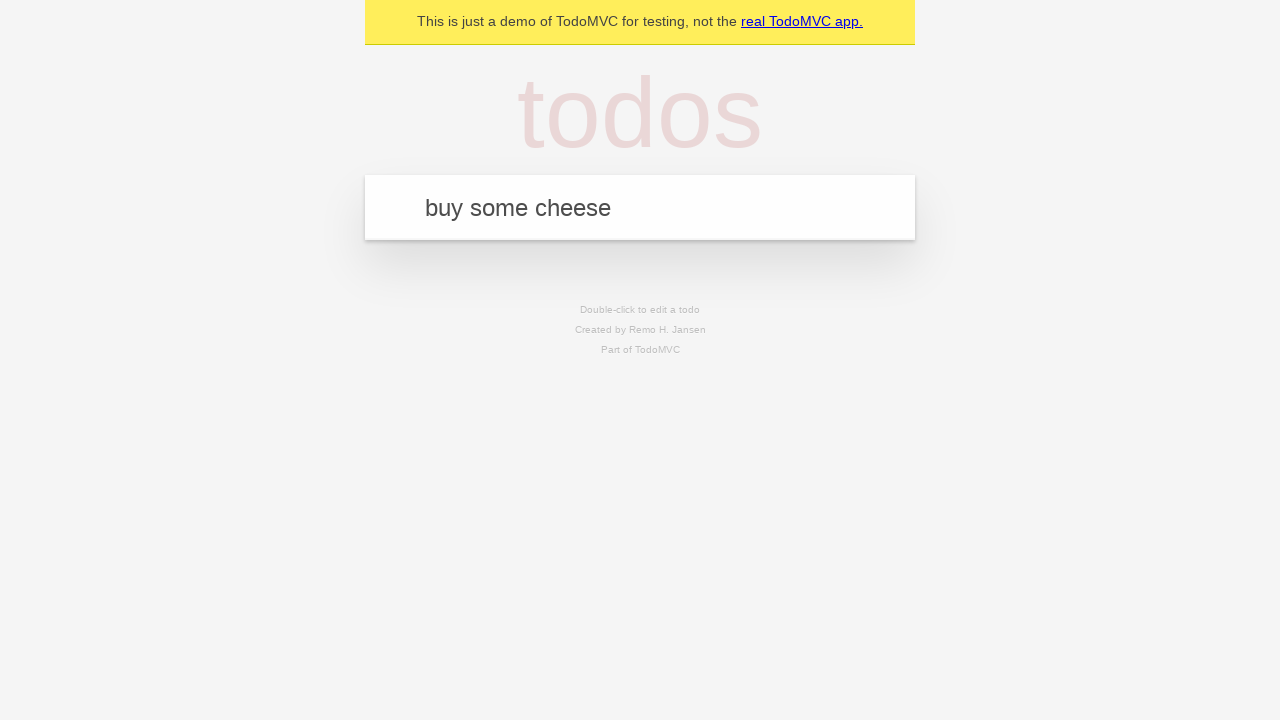

Pressed Enter to create first todo on internal:attr=[placeholder="What needs to be done?"i]
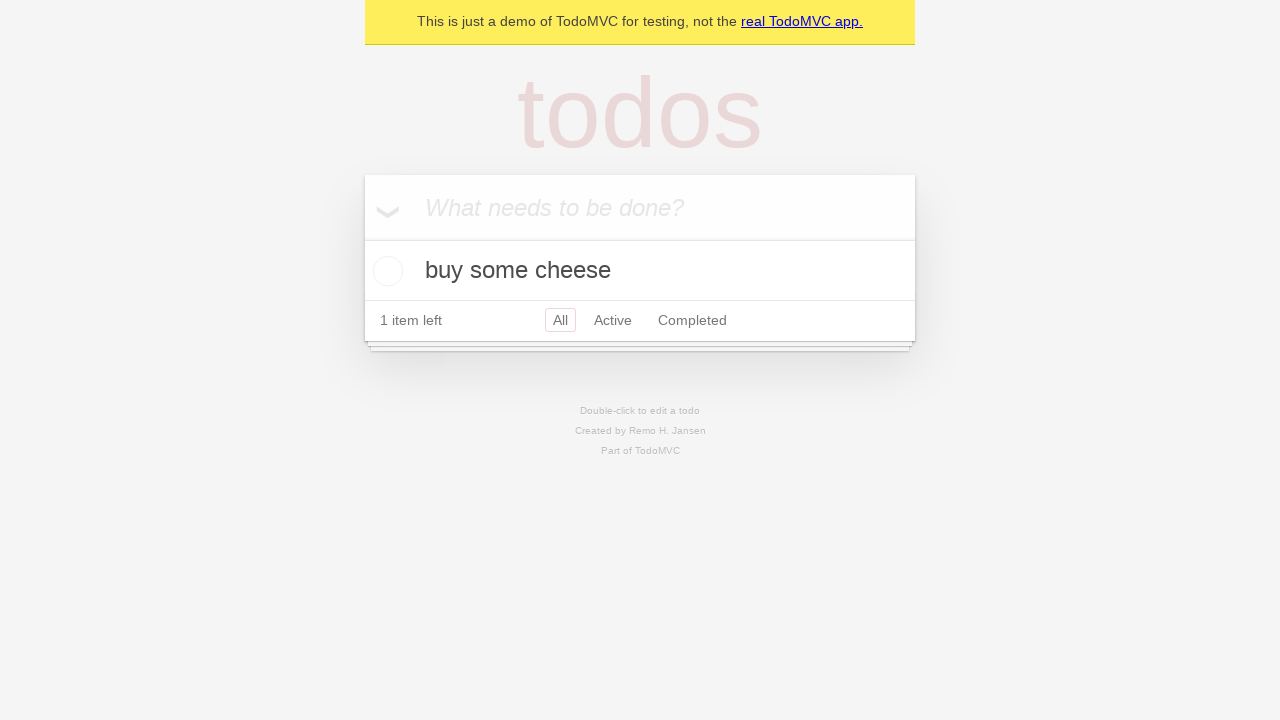

Filled todo input with 'feed the cat' on internal:attr=[placeholder="What needs to be done?"i]
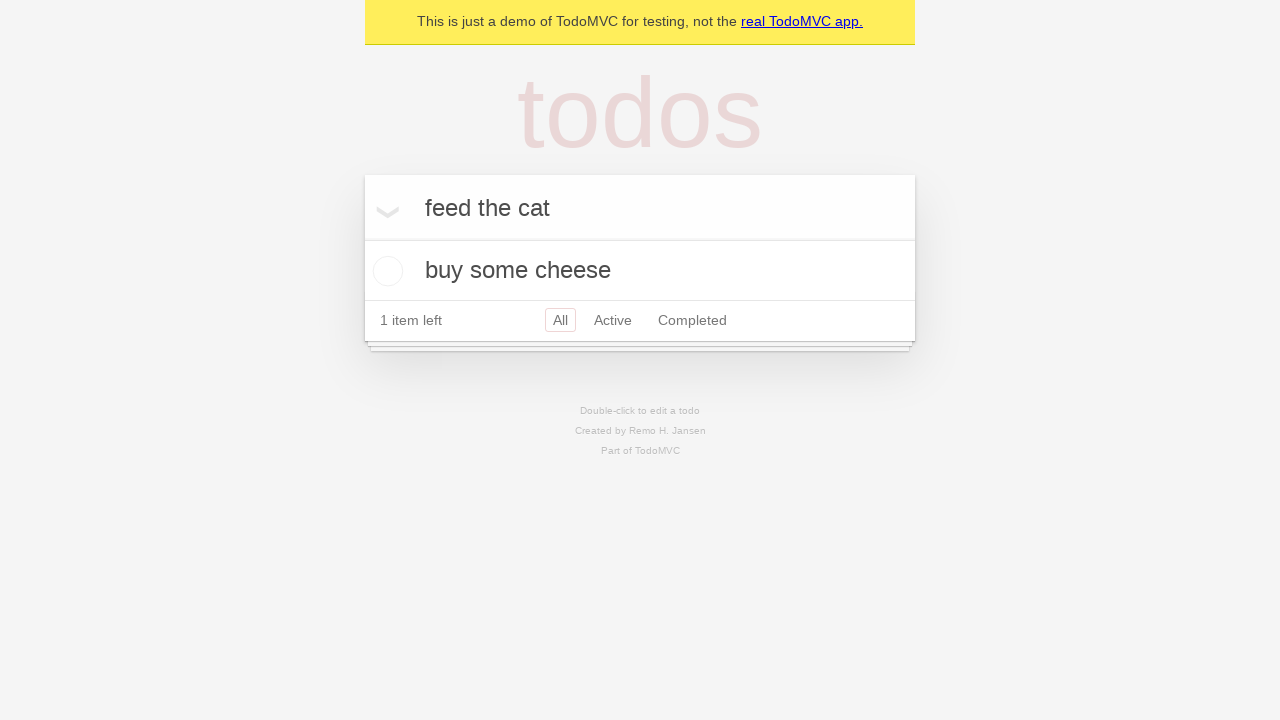

Pressed Enter to create second todo on internal:attr=[placeholder="What needs to be done?"i]
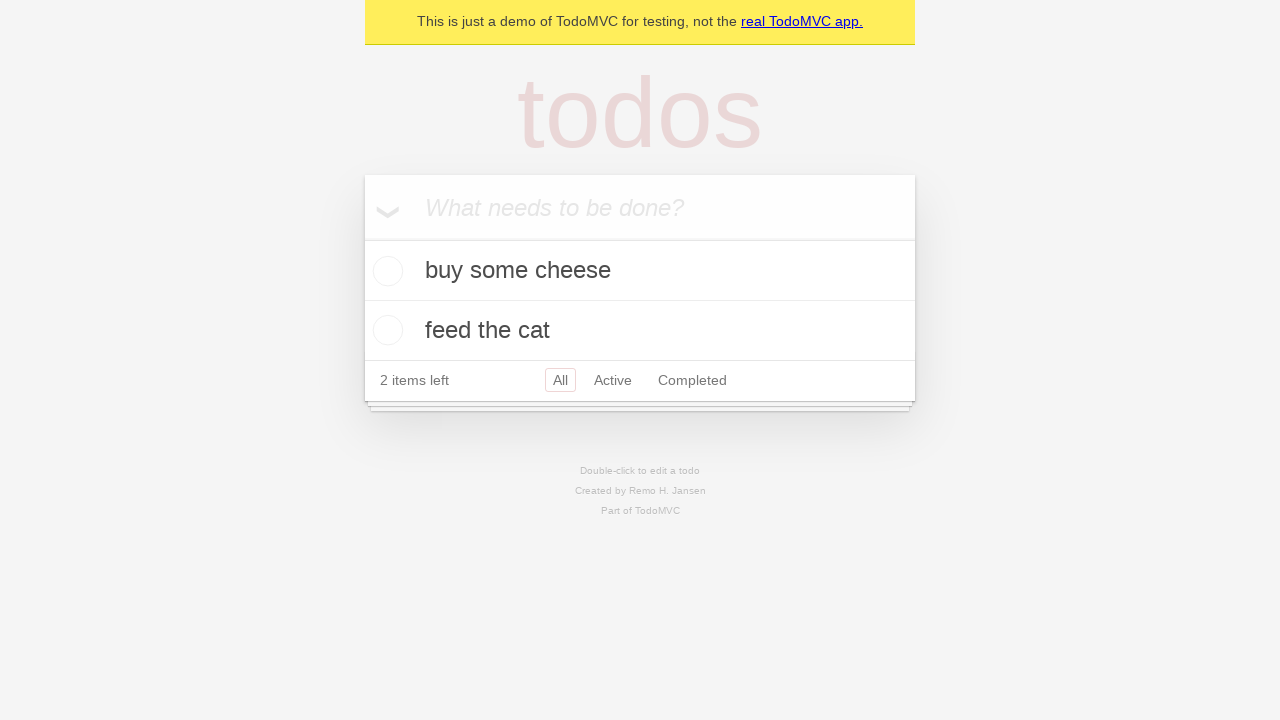

Filled todo input with 'book a doctors appointment' on internal:attr=[placeholder="What needs to be done?"i]
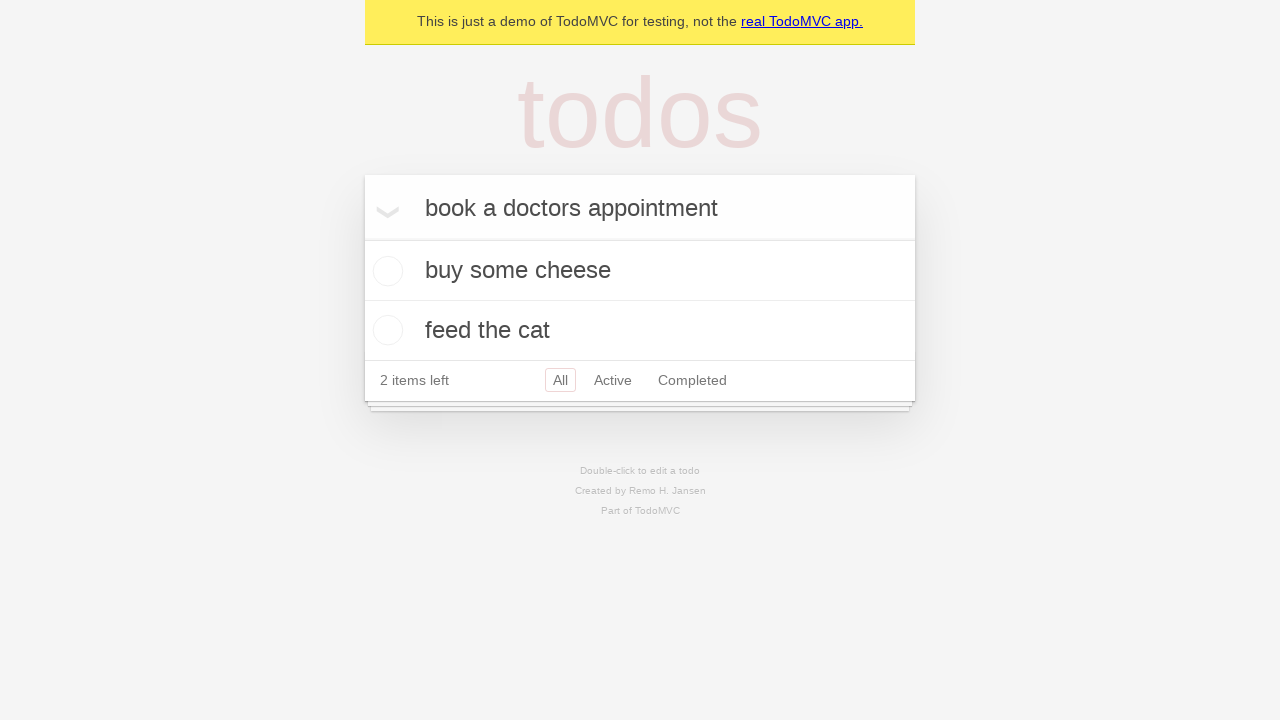

Pressed Enter to create third todo on internal:attr=[placeholder="What needs to be done?"i]
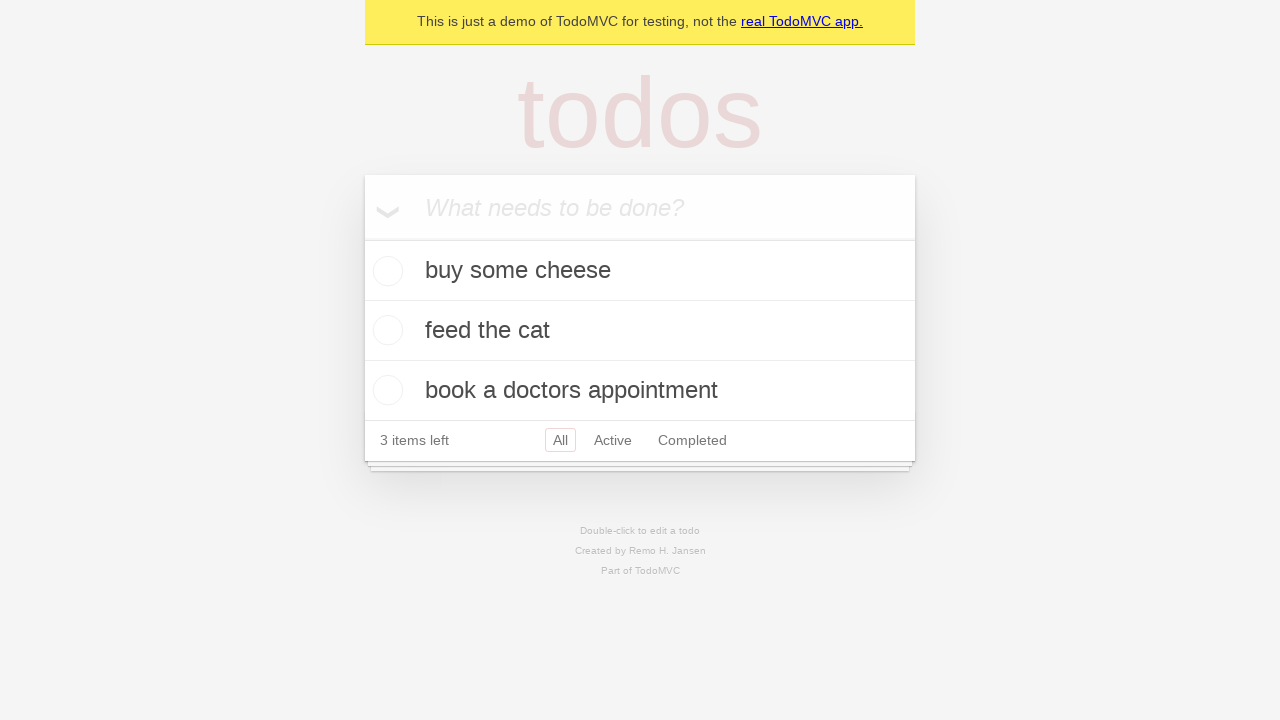

Double-clicked second todo item to enter edit mode at (640, 331) on internal:testid=[data-testid="todo-item"s] >> nth=1
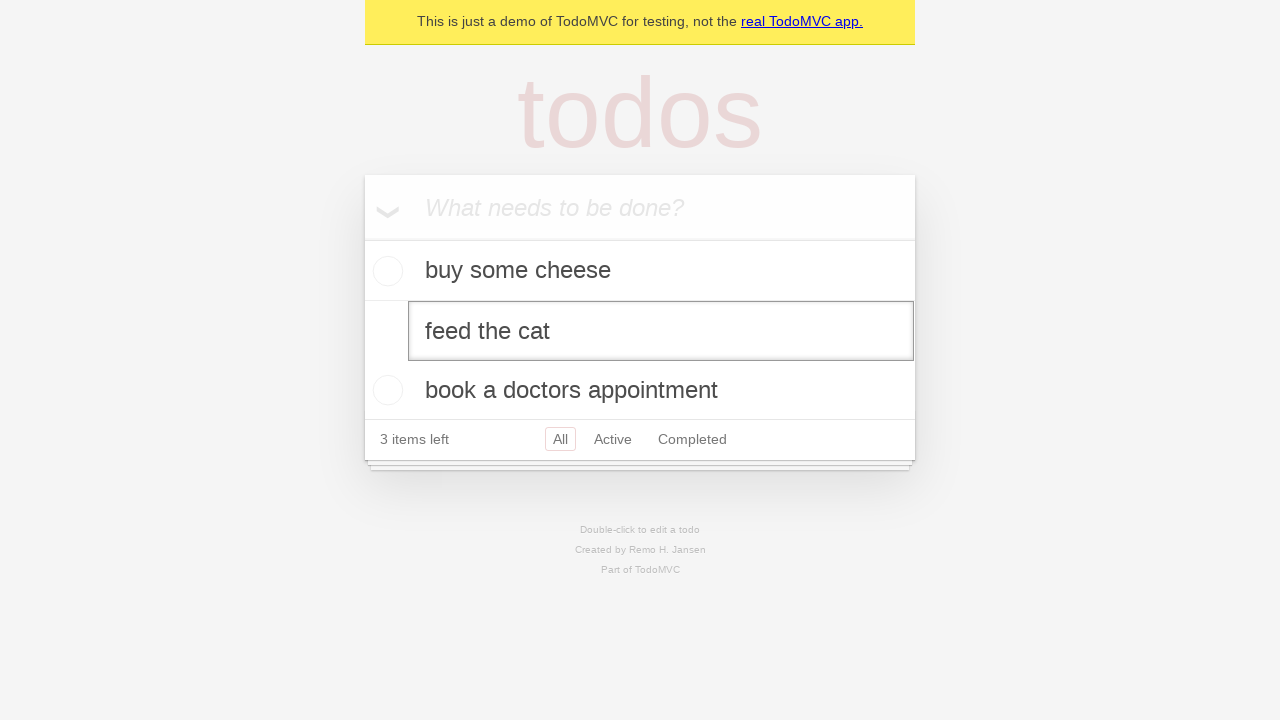

Cleared the edit textbox by entering empty string on internal:testid=[data-testid="todo-item"s] >> nth=1 >> internal:role=textbox[nam
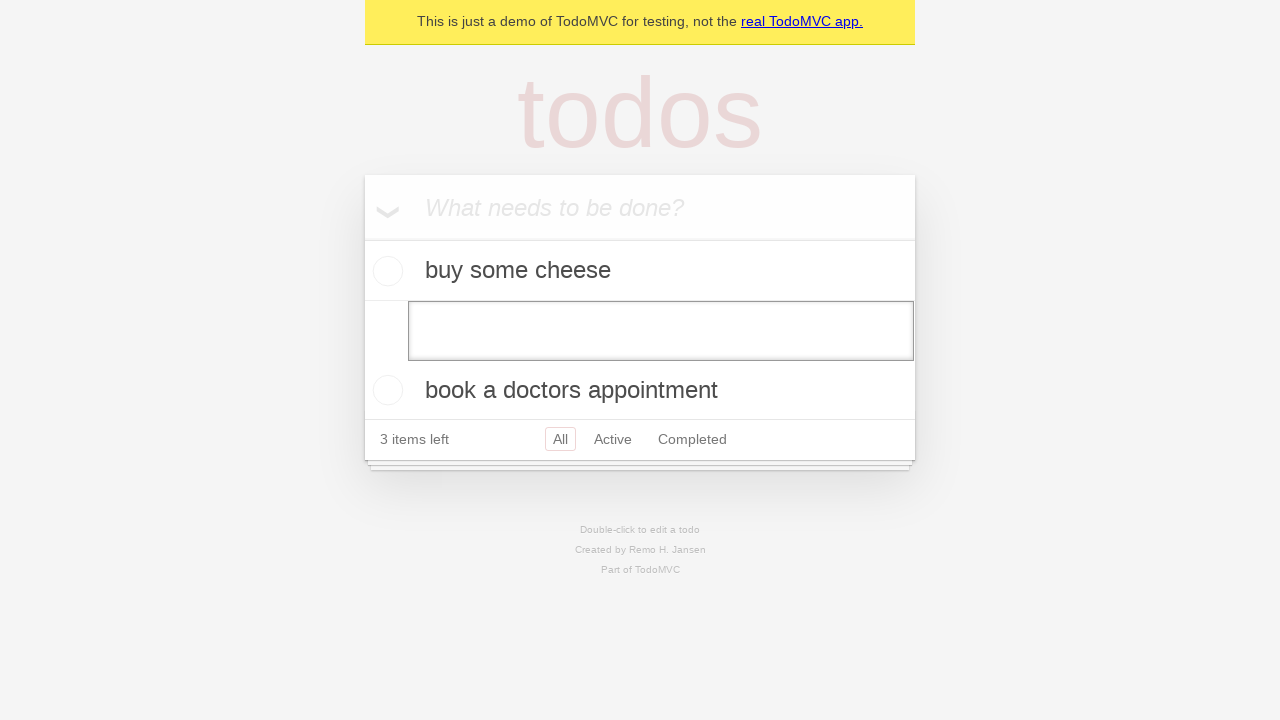

Pressed Enter to confirm edit with empty string, removing the todo item on internal:testid=[data-testid="todo-item"s] >> nth=1 >> internal:role=textbox[nam
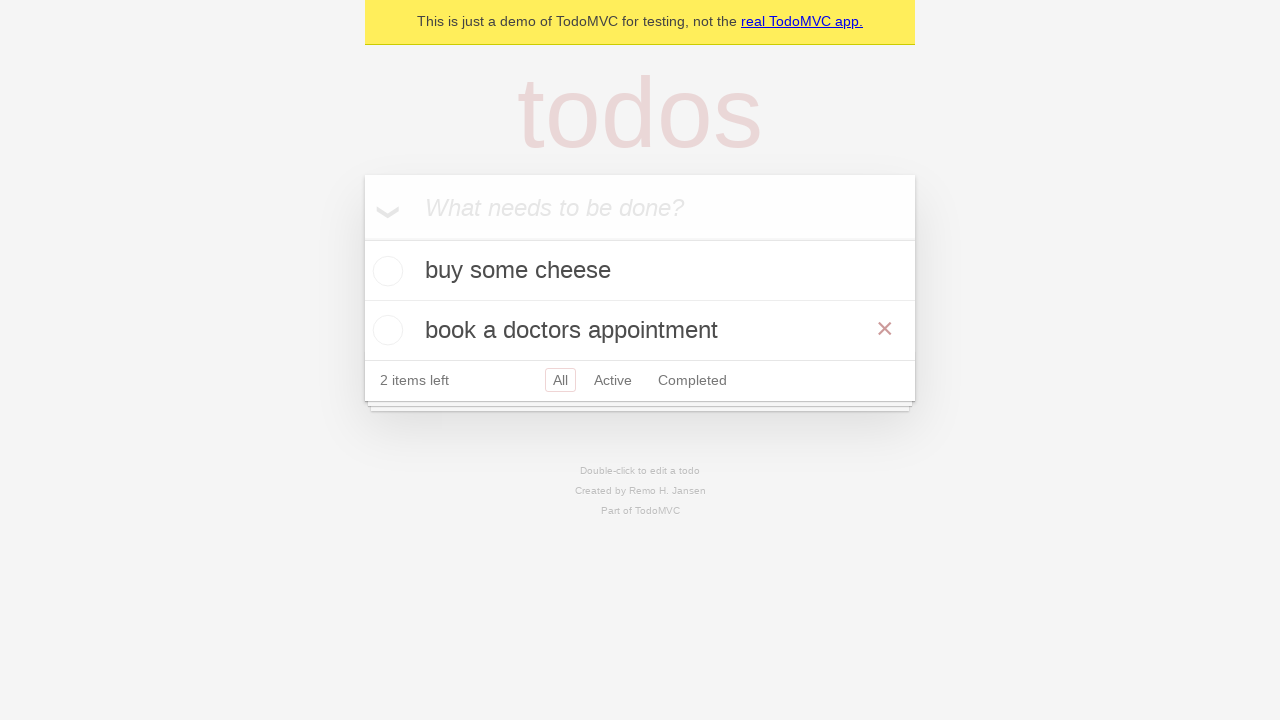

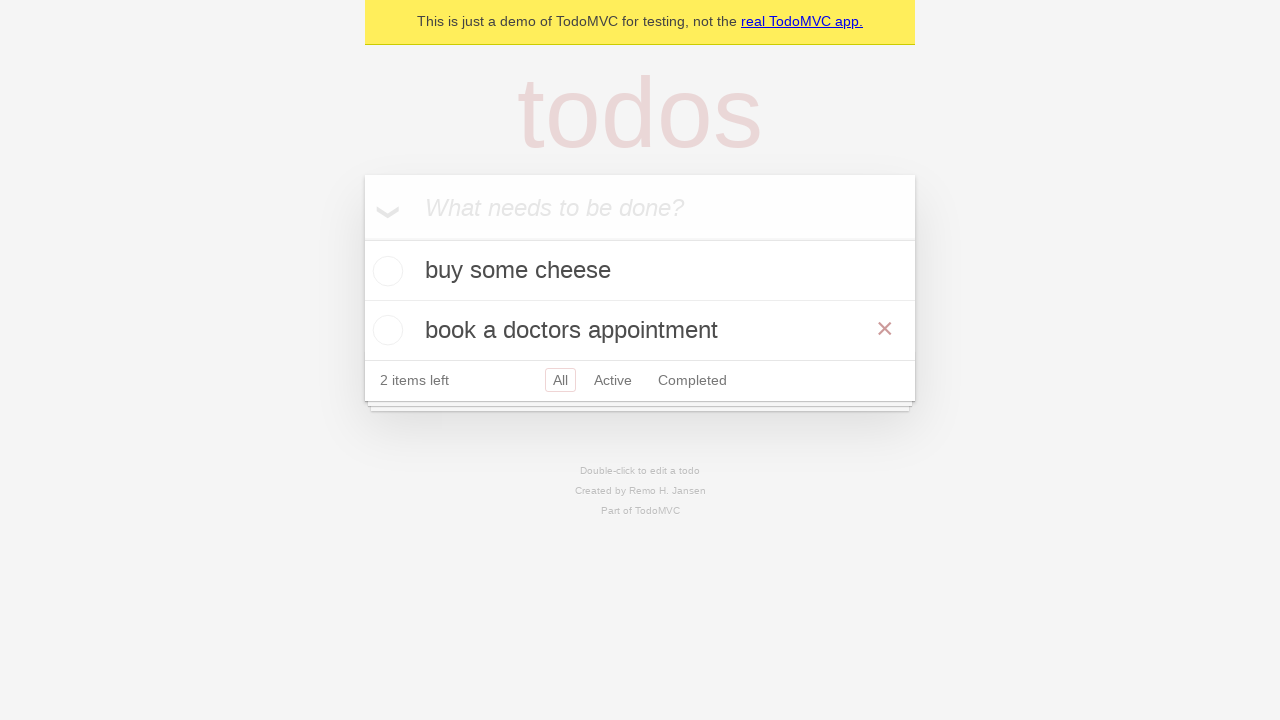